Clicks the Random button, then clicks 5 buttons from the button grid using random.choice() for selection

Starting URL: https://paulocoliveira.github.io/mypages/plugins/index.html

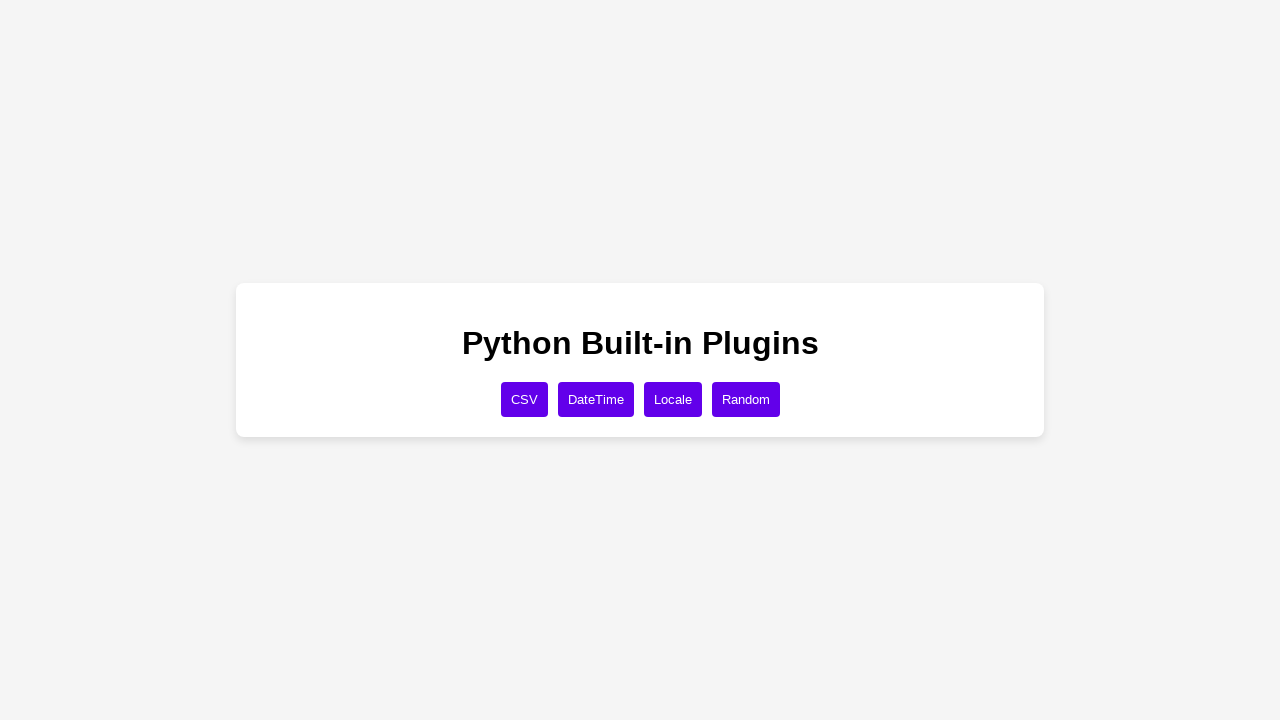

Clicked the Random button to initialize at (746, 399) on xpath=//button[text()='Random']
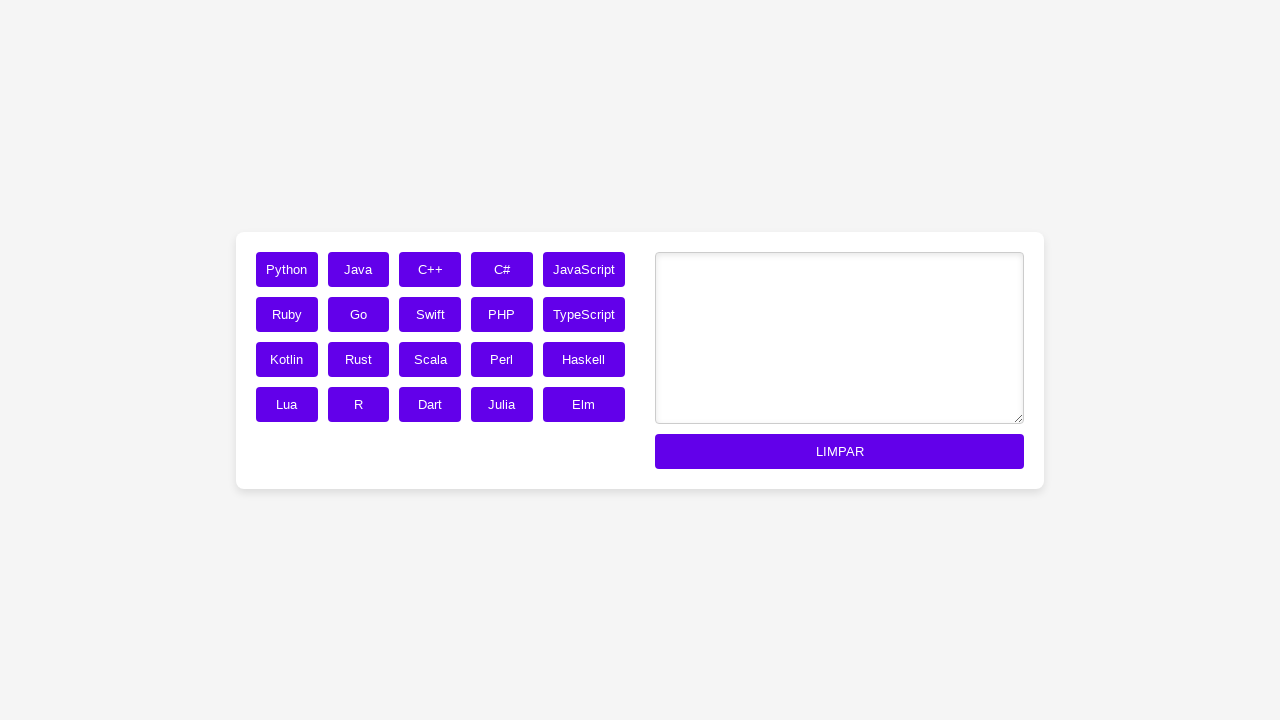

Located button grid with 20 buttons
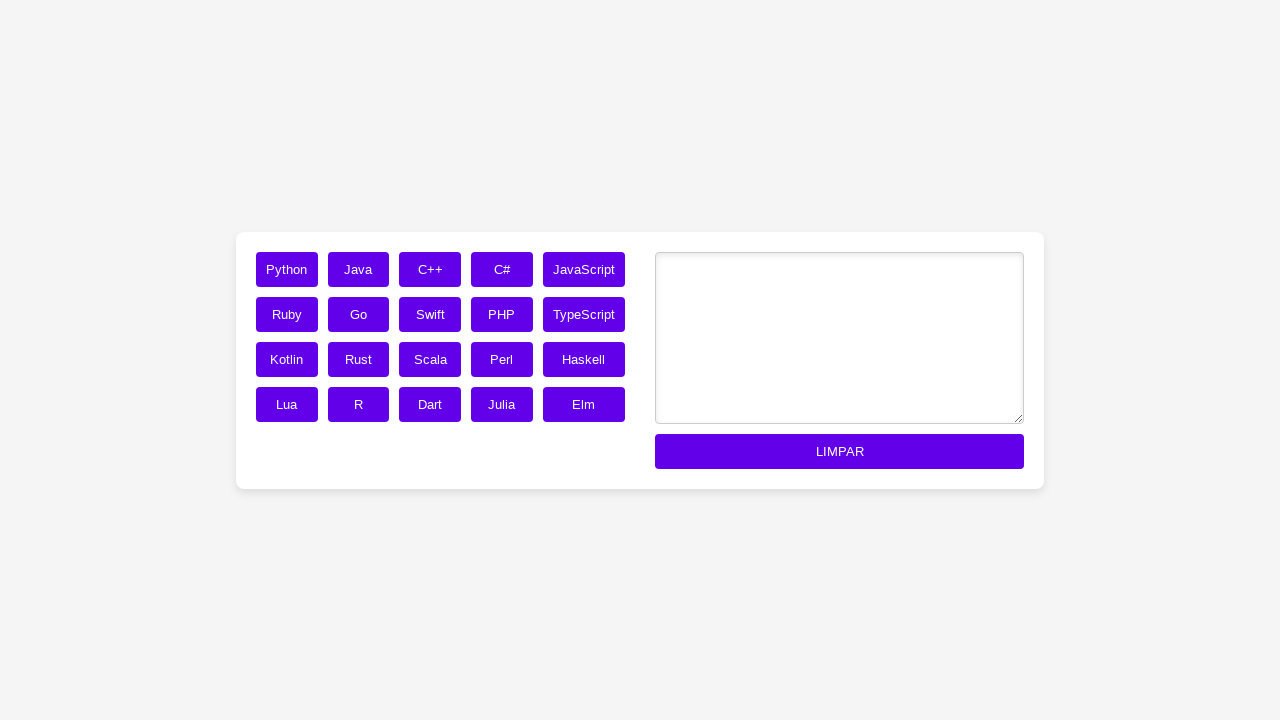

Clicked button at index 7 from the button grid at (430, 314) on div.button-grid button >> nth=7
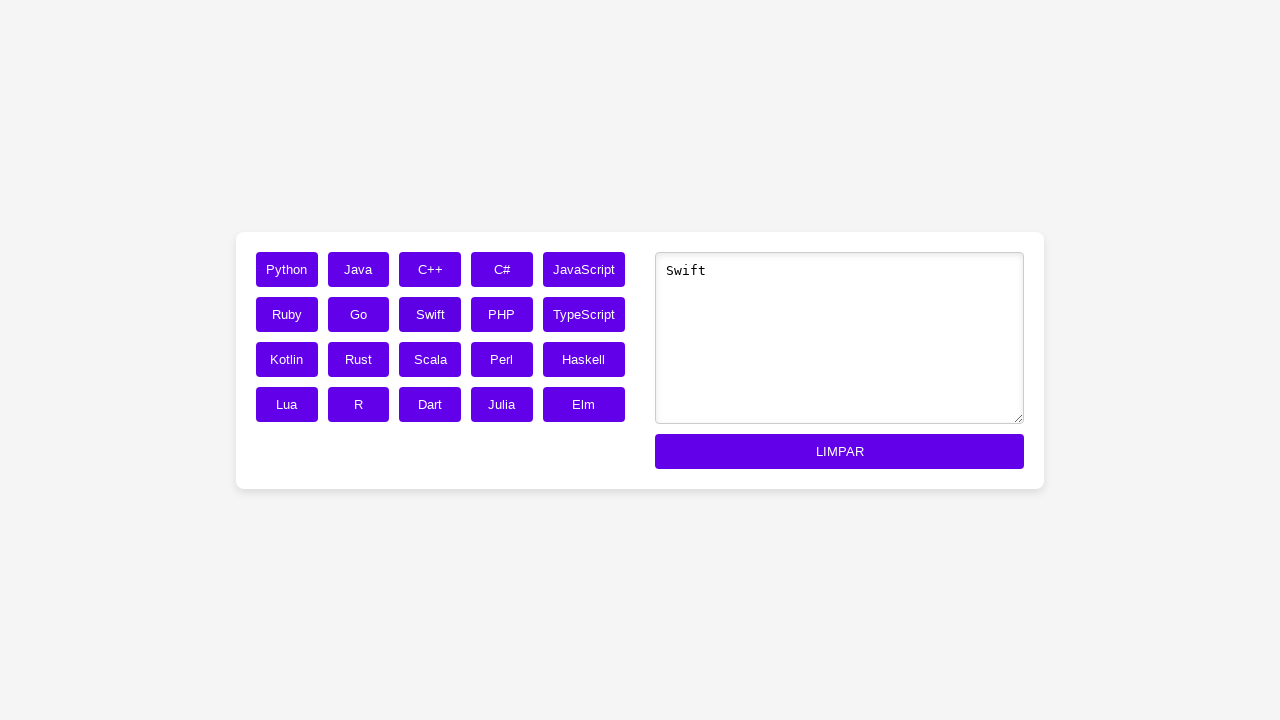

Waited 500ms for action to complete
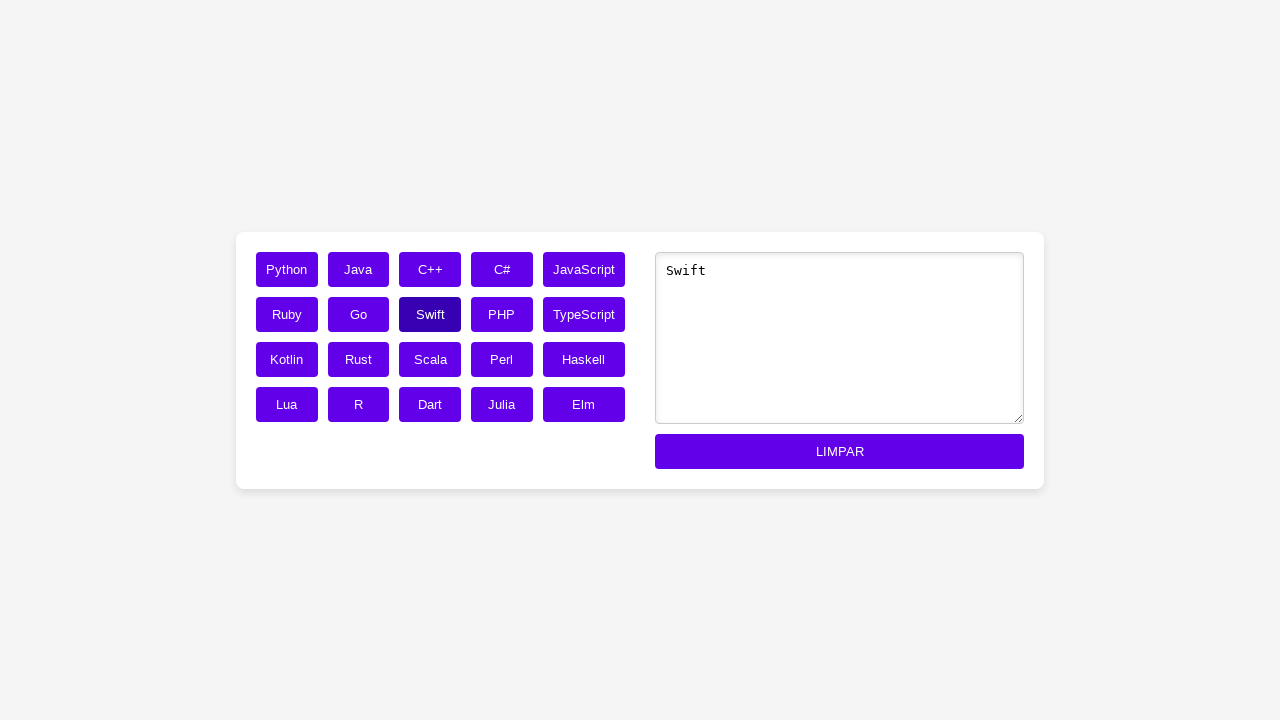

Clicked button at index 3 from the button grid at (502, 269) on div.button-grid button >> nth=3
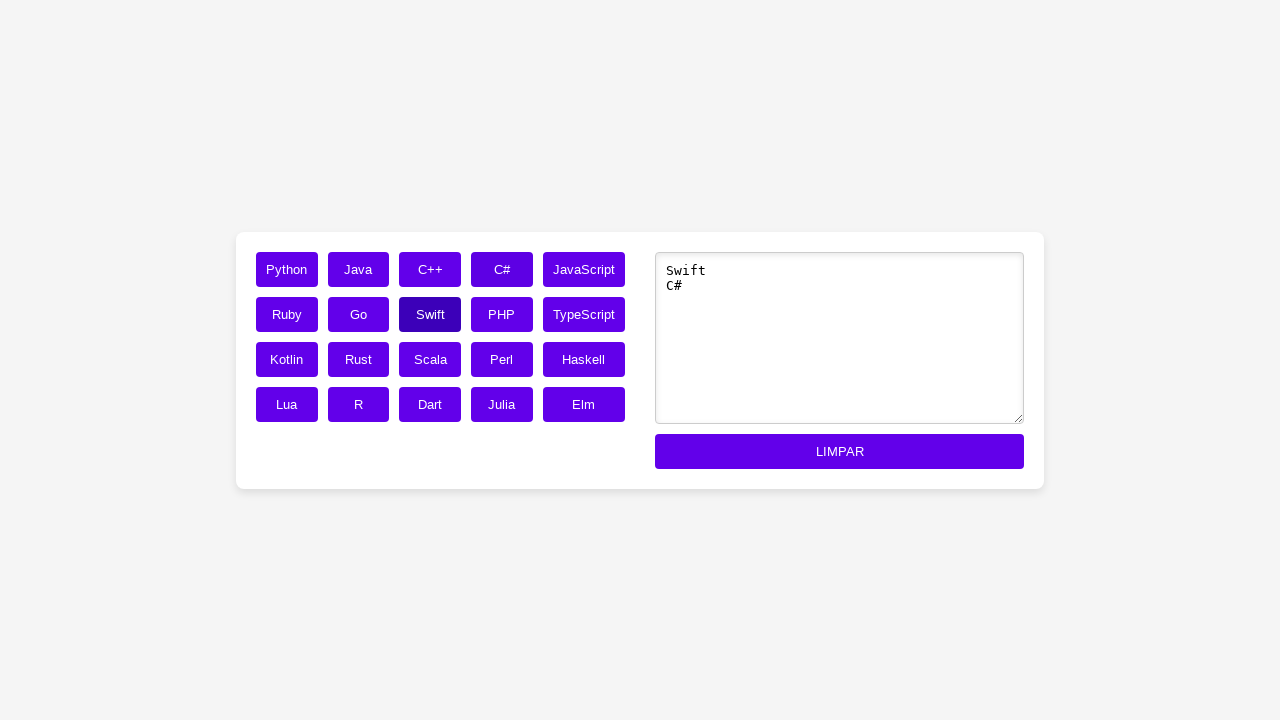

Waited 500ms for action to complete
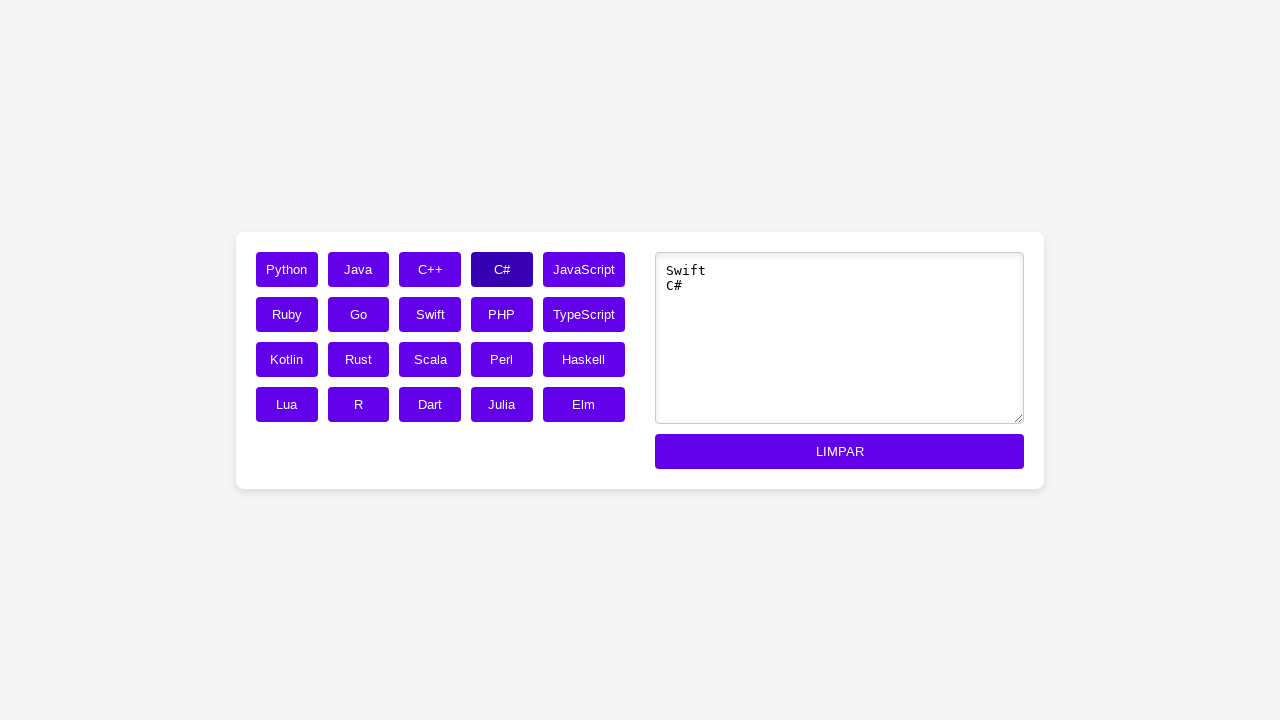

Clicked button at index 18 from the button grid at (502, 404) on div.button-grid button >> nth=18
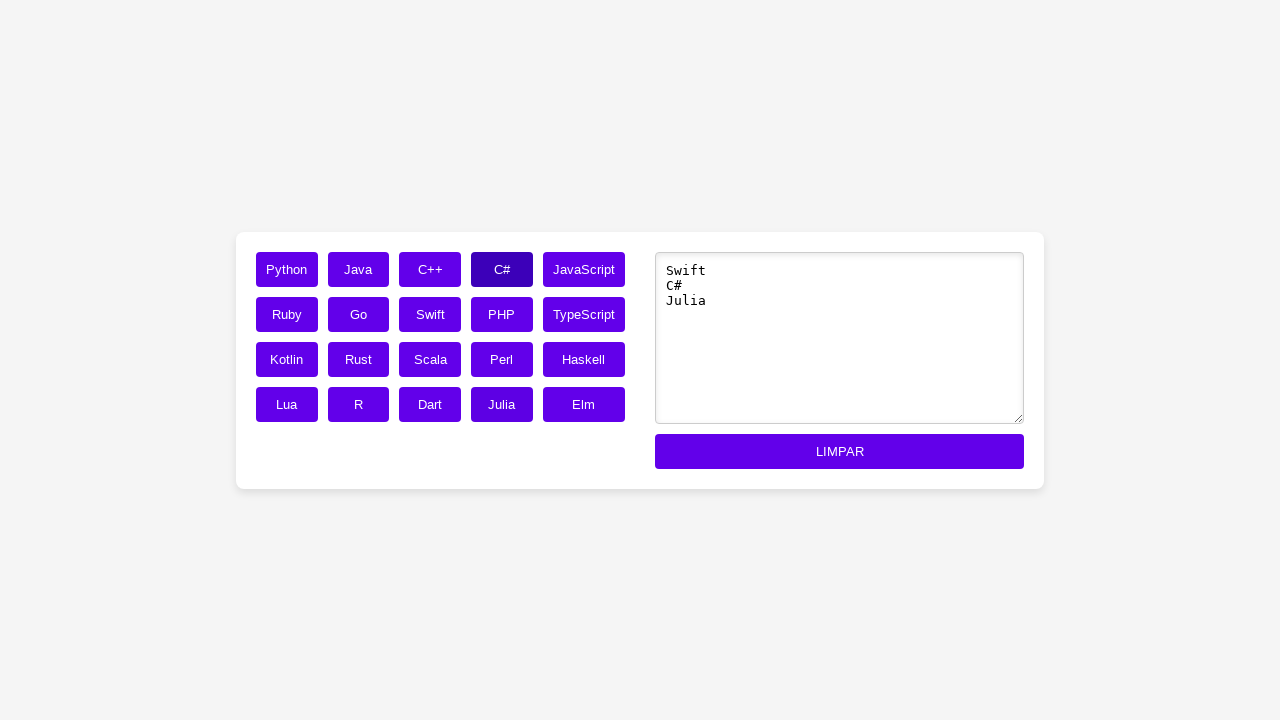

Waited 500ms for action to complete
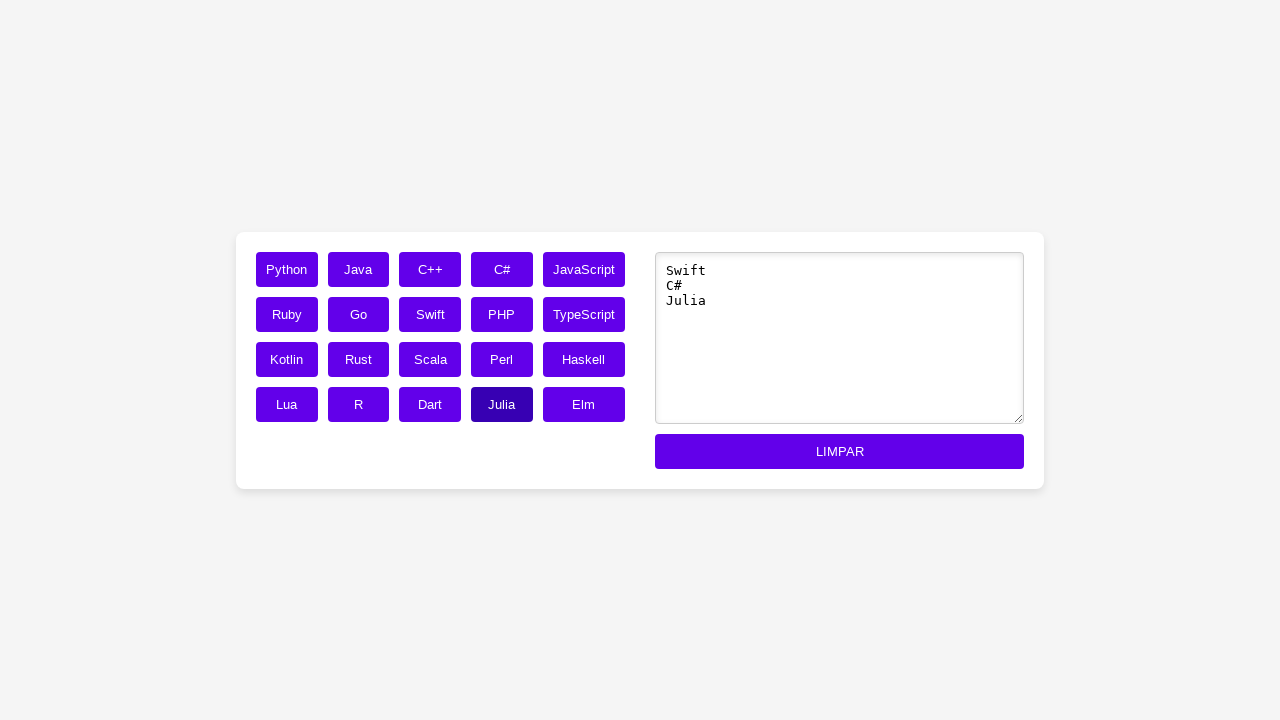

Clicked button at index 6 from the button grid at (358, 314) on div.button-grid button >> nth=6
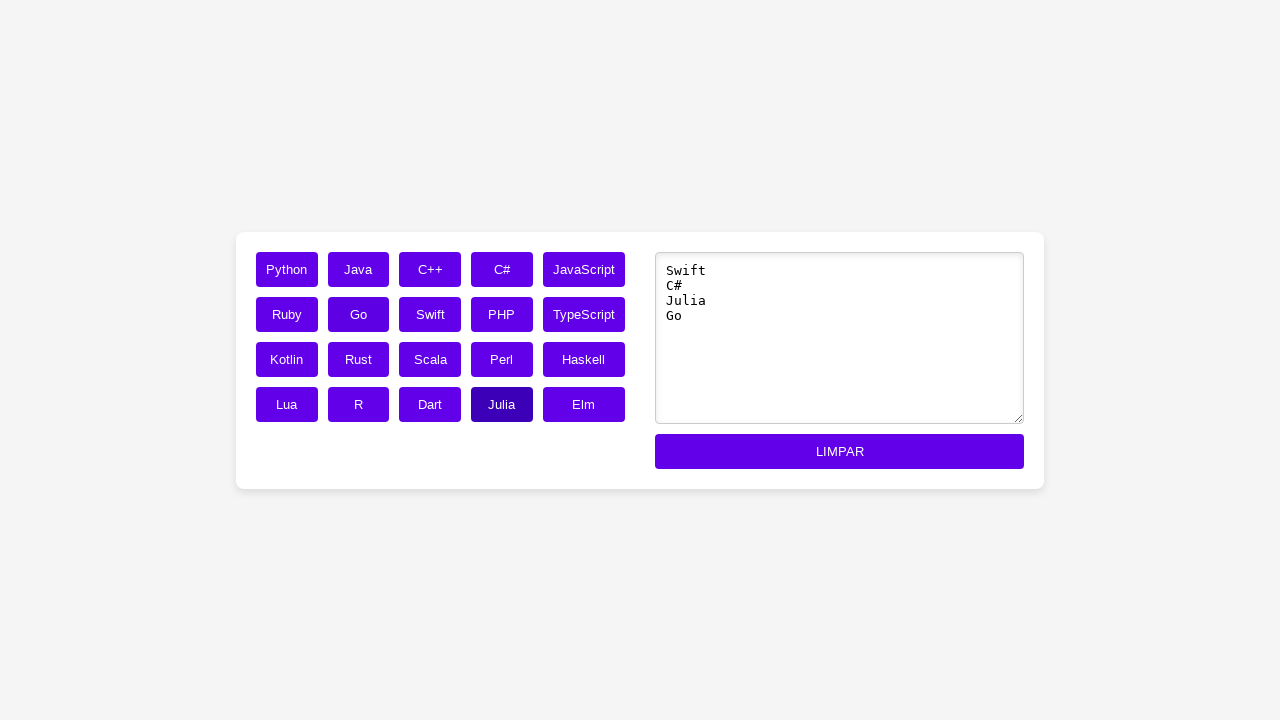

Waited 500ms for action to complete
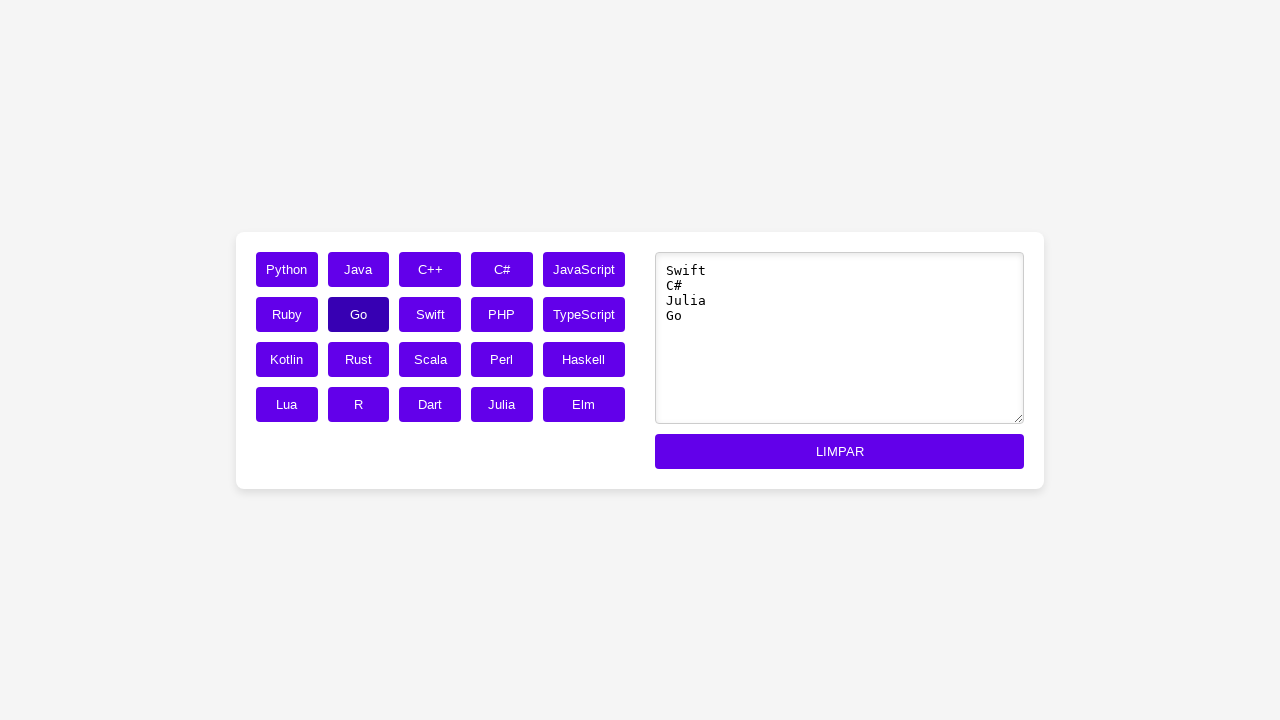

Clicked button at index 6 from the button grid at (358, 314) on div.button-grid button >> nth=6
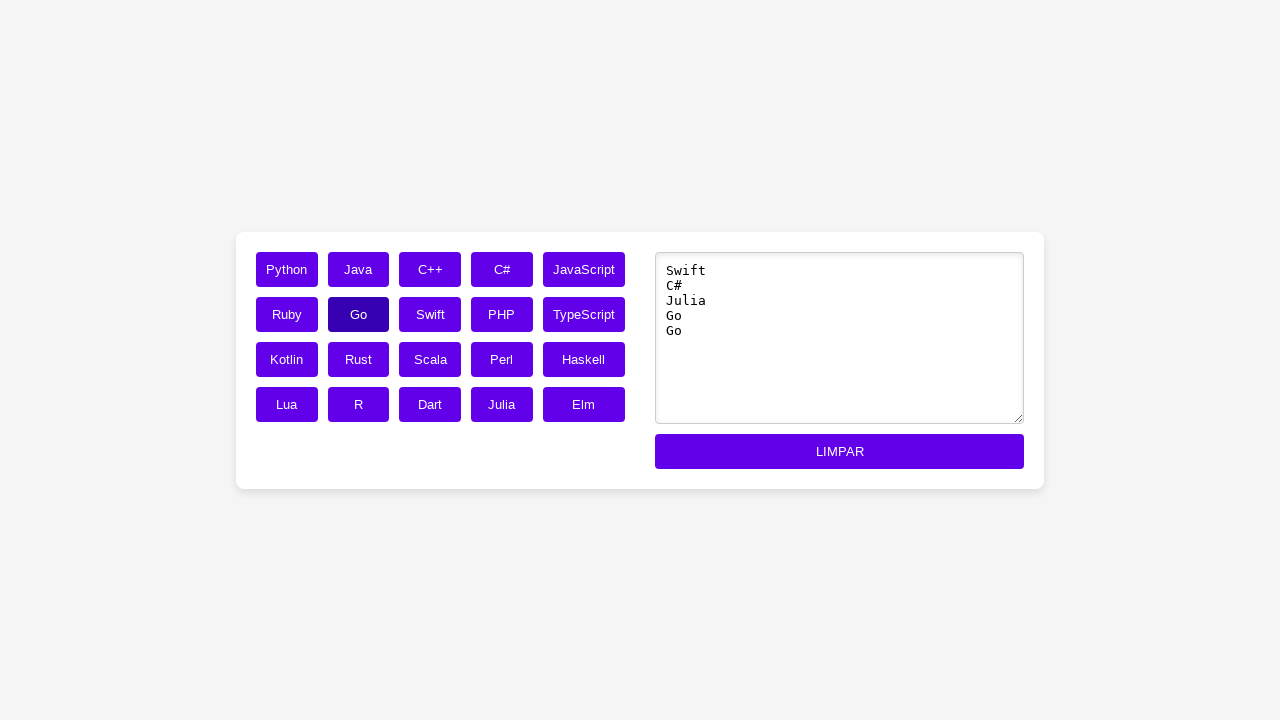

Waited 500ms for action to complete
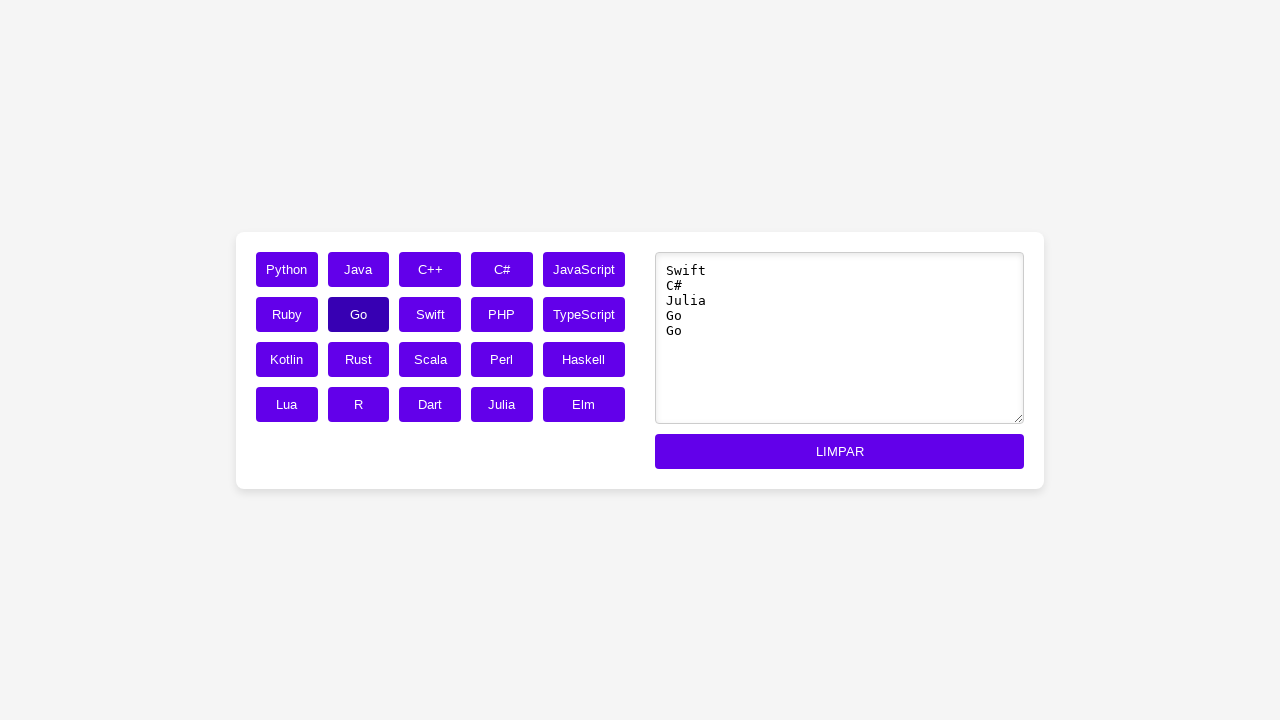

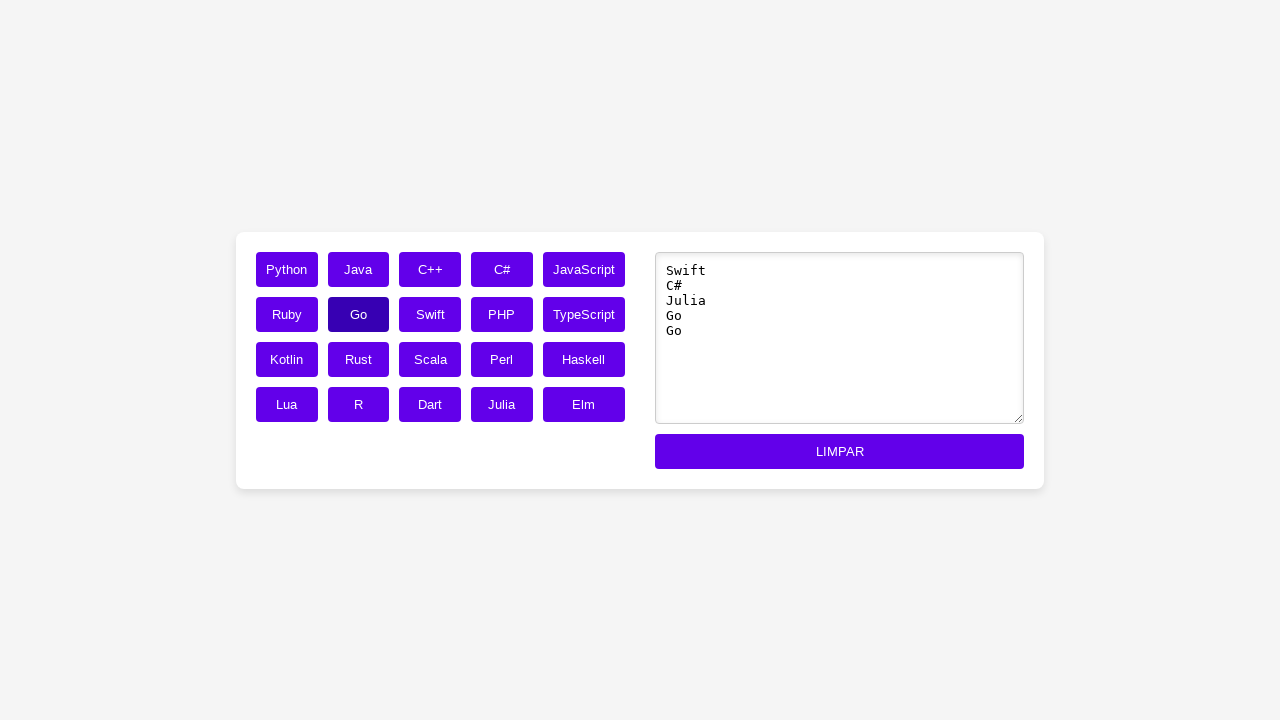